Tests right-click context menu functionality by navigating to Context Menu page, right-clicking on an element, and accepting the triggered alert

Starting URL: https://the-internet.herokuapp.com/

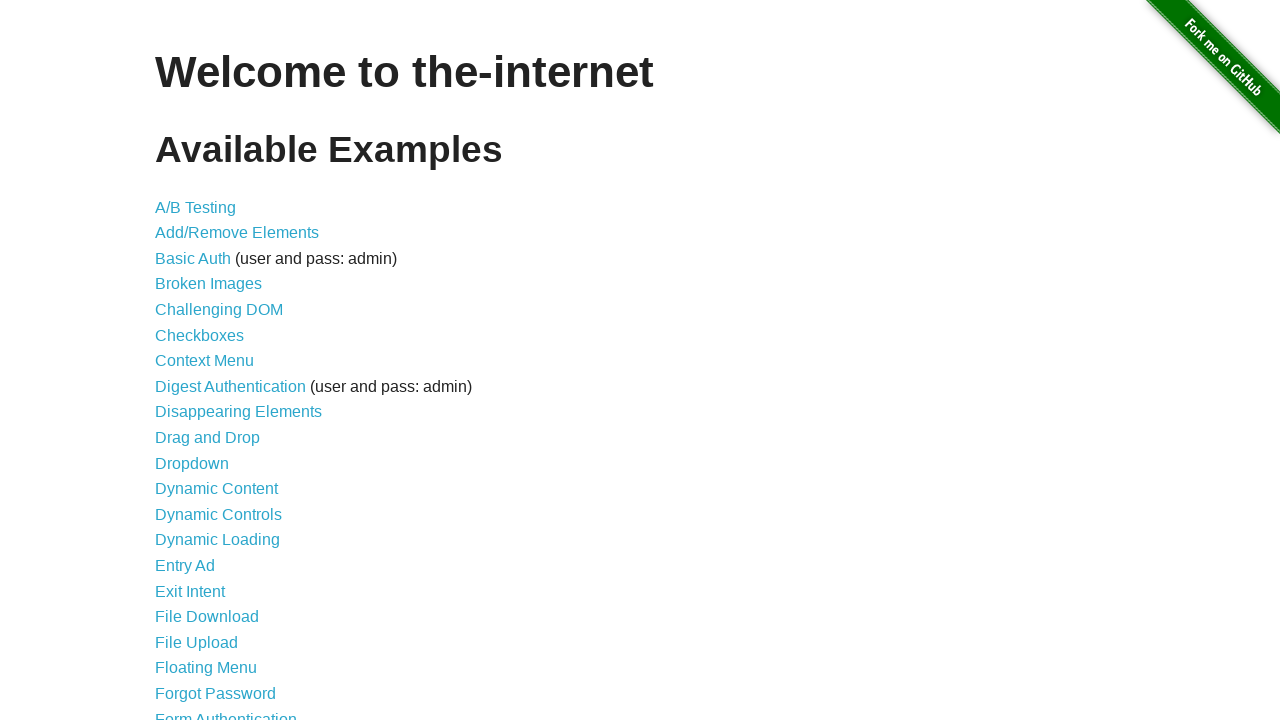

Clicked on Context Menu link at (204, 361) on xpath=//a[text()='Context Menu']
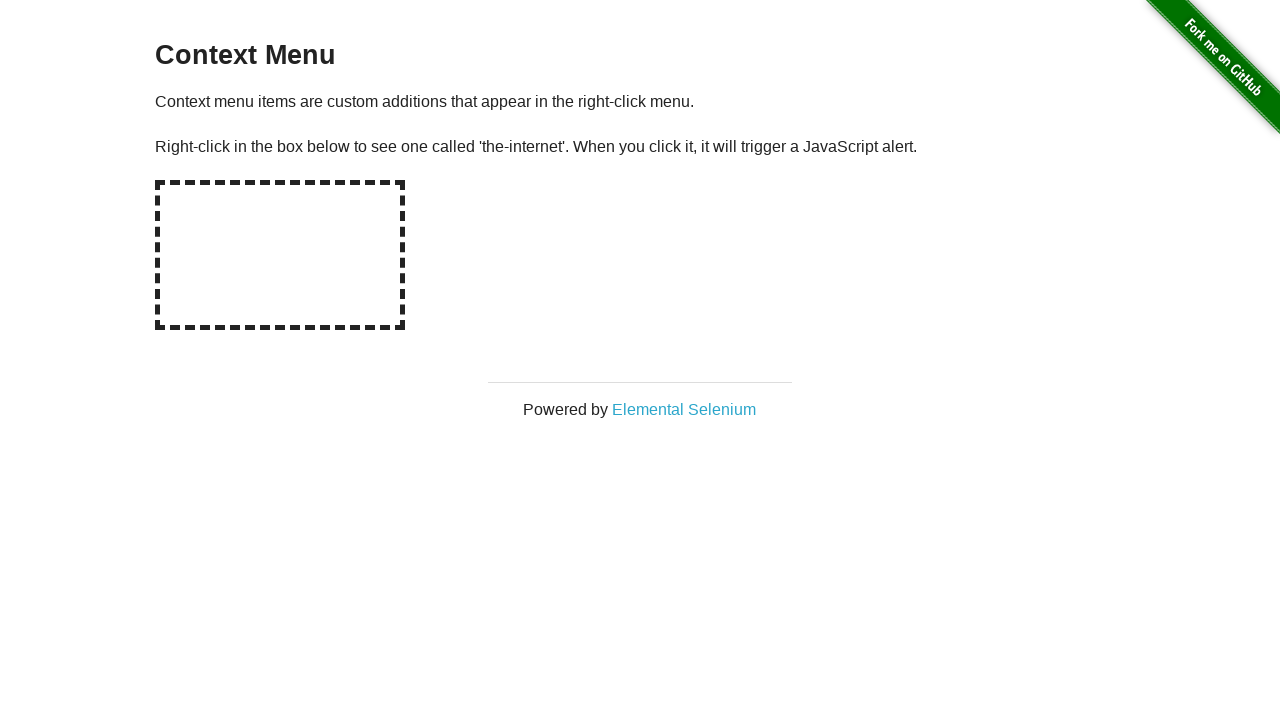

Right-clicked on the hot-spot element at (280, 255) on #hot-spot
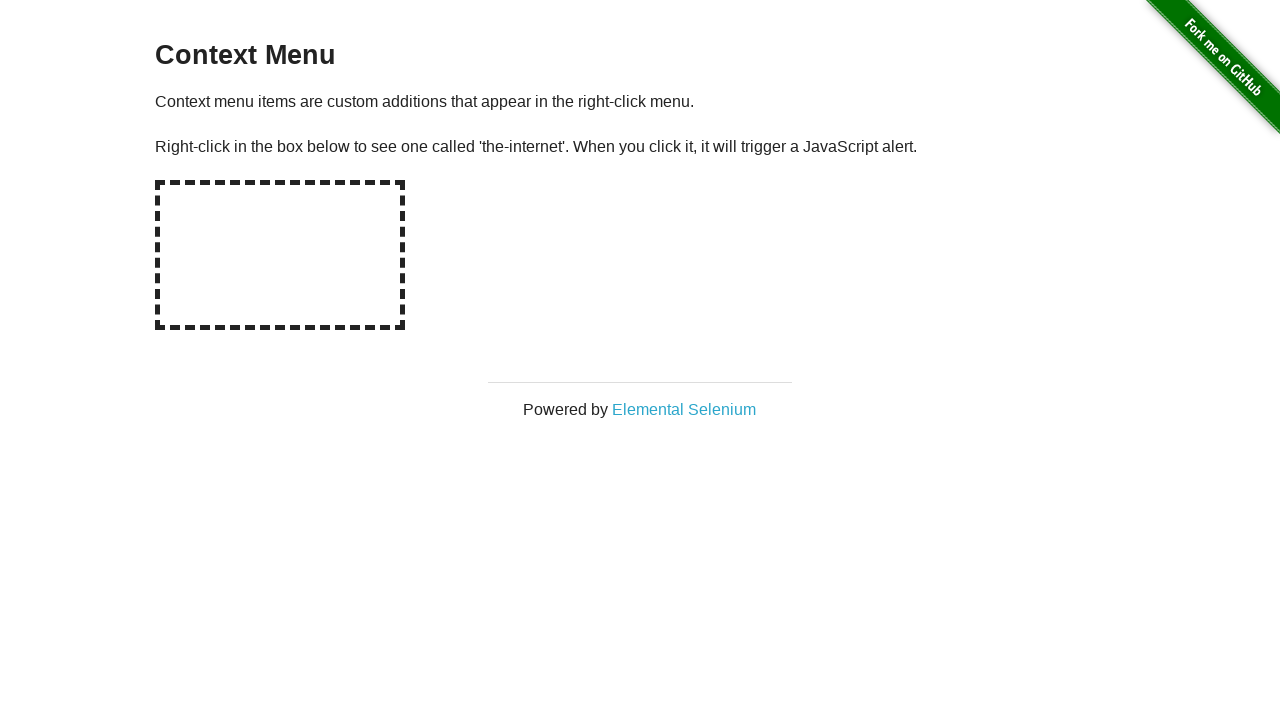

Set up dialog handler to accept alert
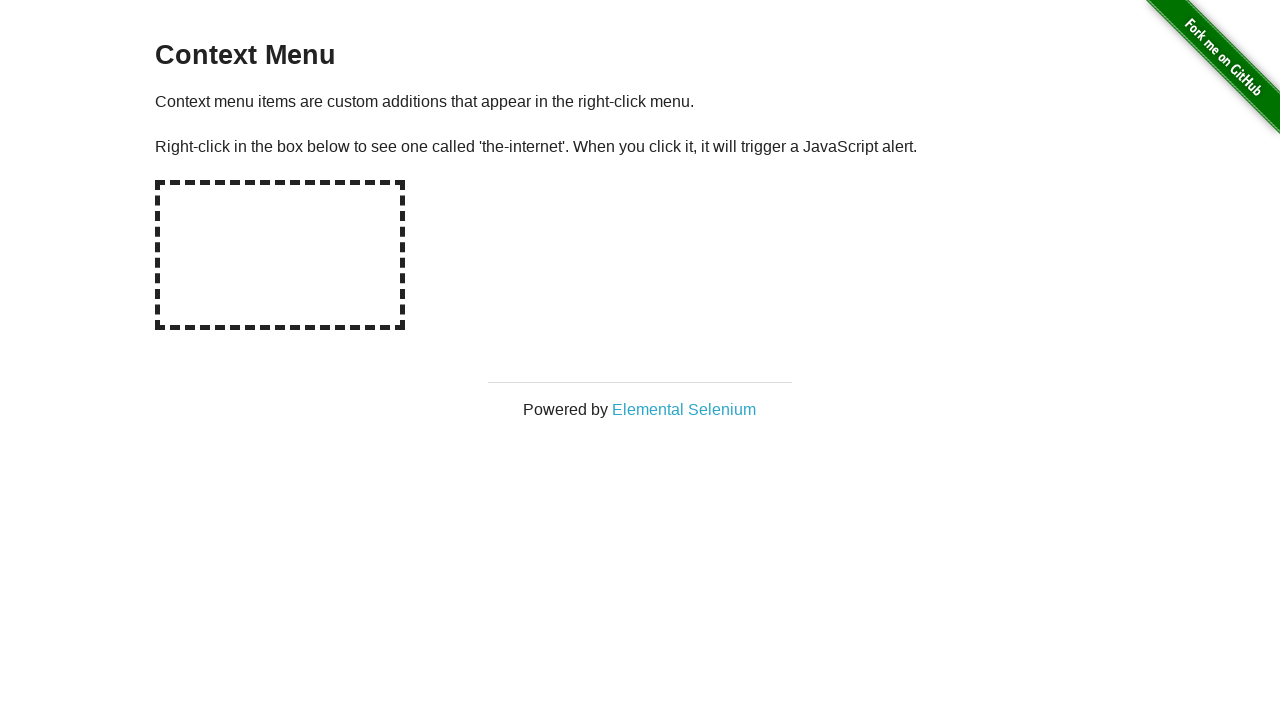

Waited for dialog to be handled
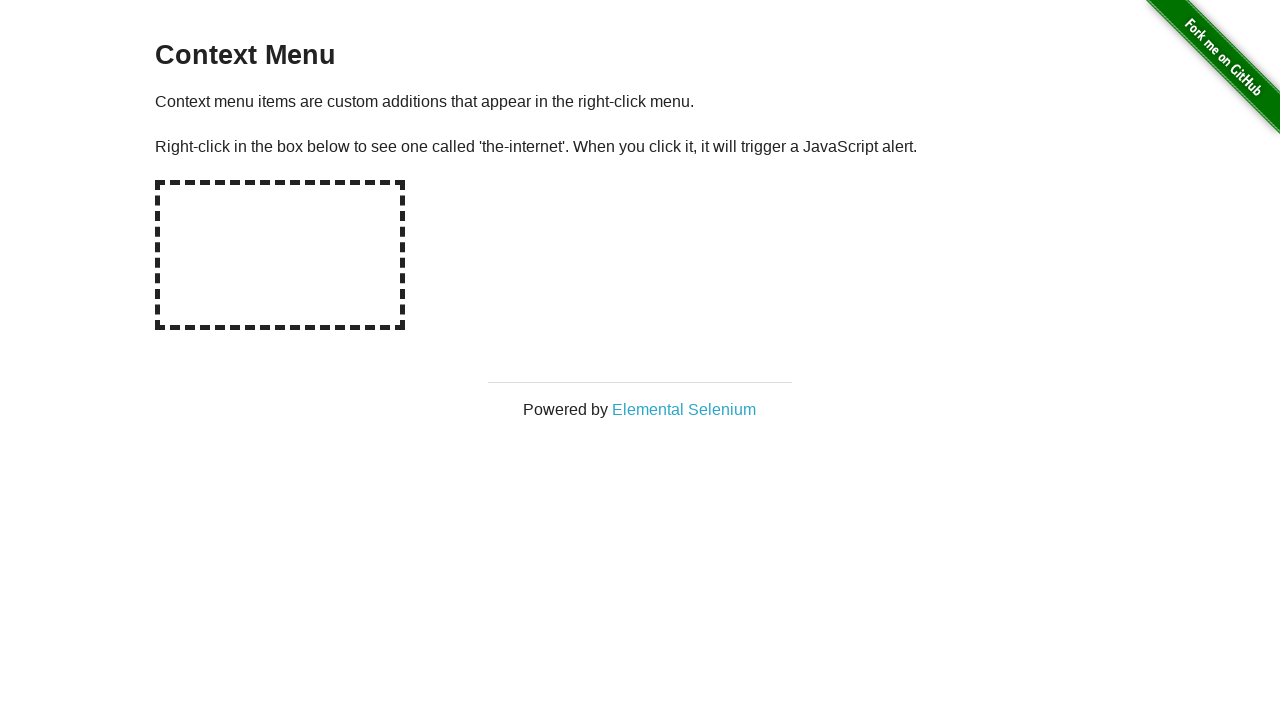

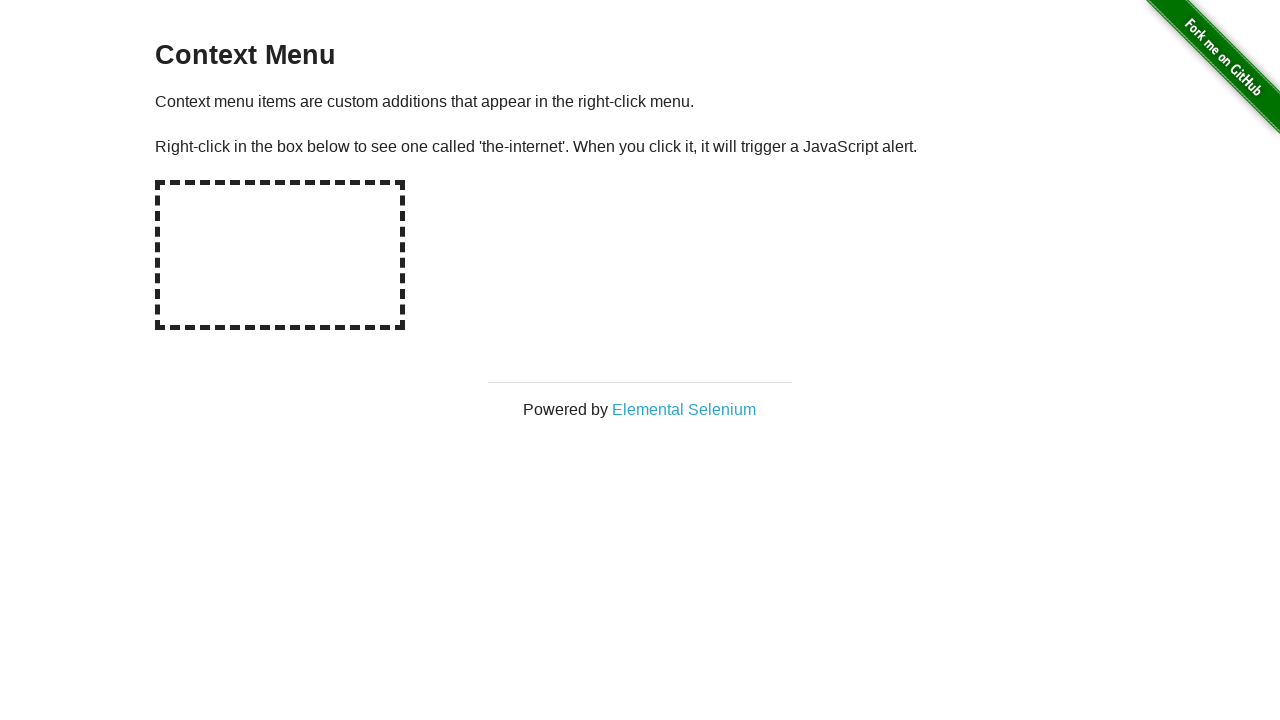